Tests dismissing a prompt alert with Cancel button and verifying the result shows null was entered

Starting URL: https://the-internet.herokuapp.com/javascript_alerts

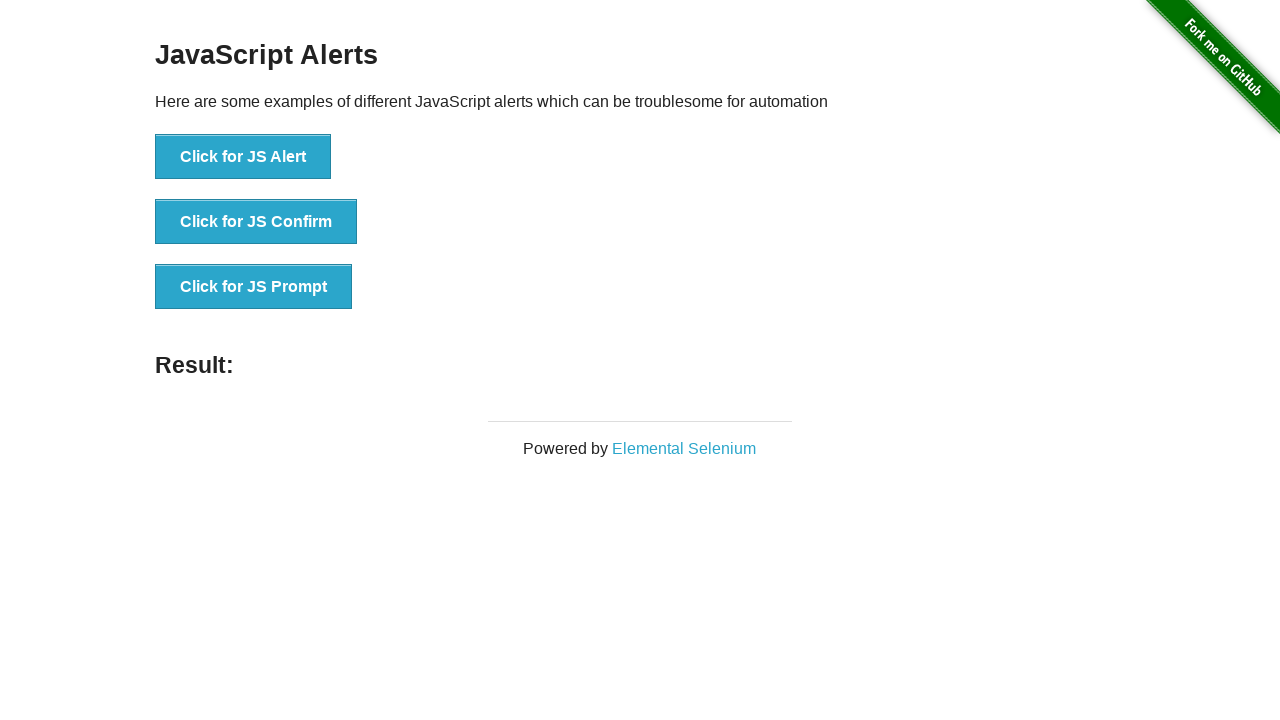

Set up dialog handler to dismiss prompt alert with Cancel button
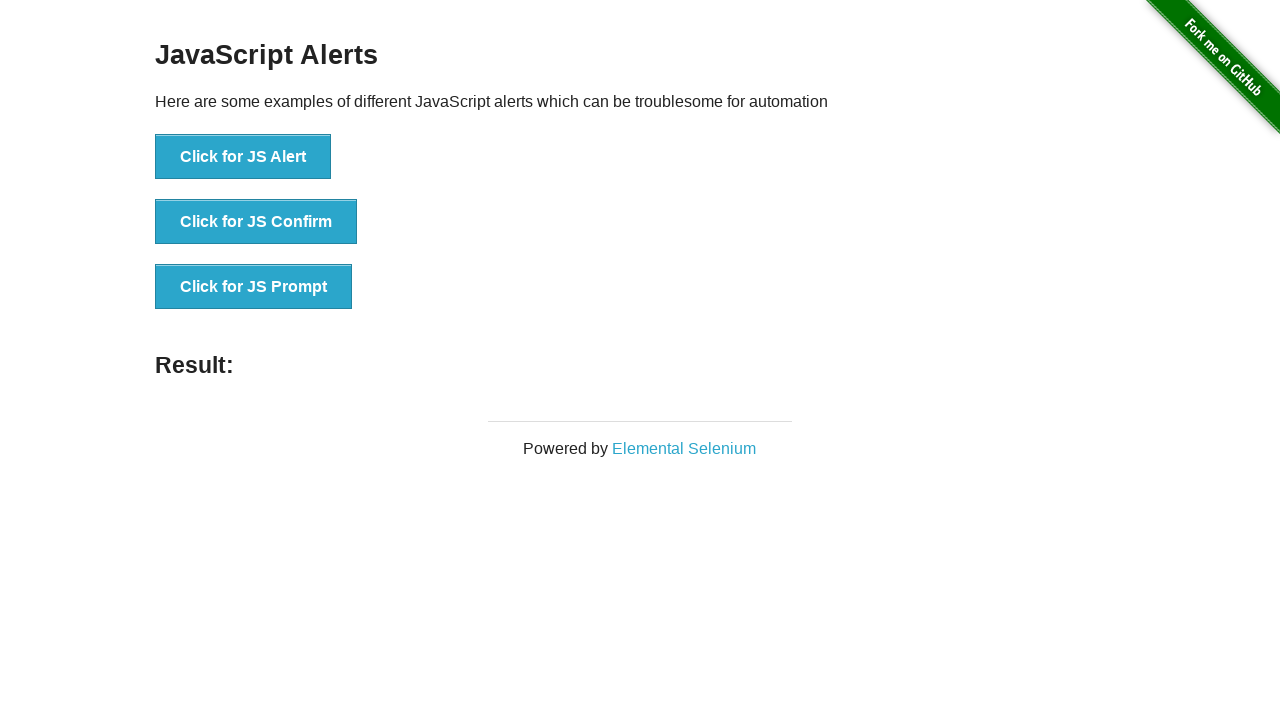

Clicked Prompt Button to trigger prompt alert dialog at (254, 287) on button[onclick='jsPrompt()']
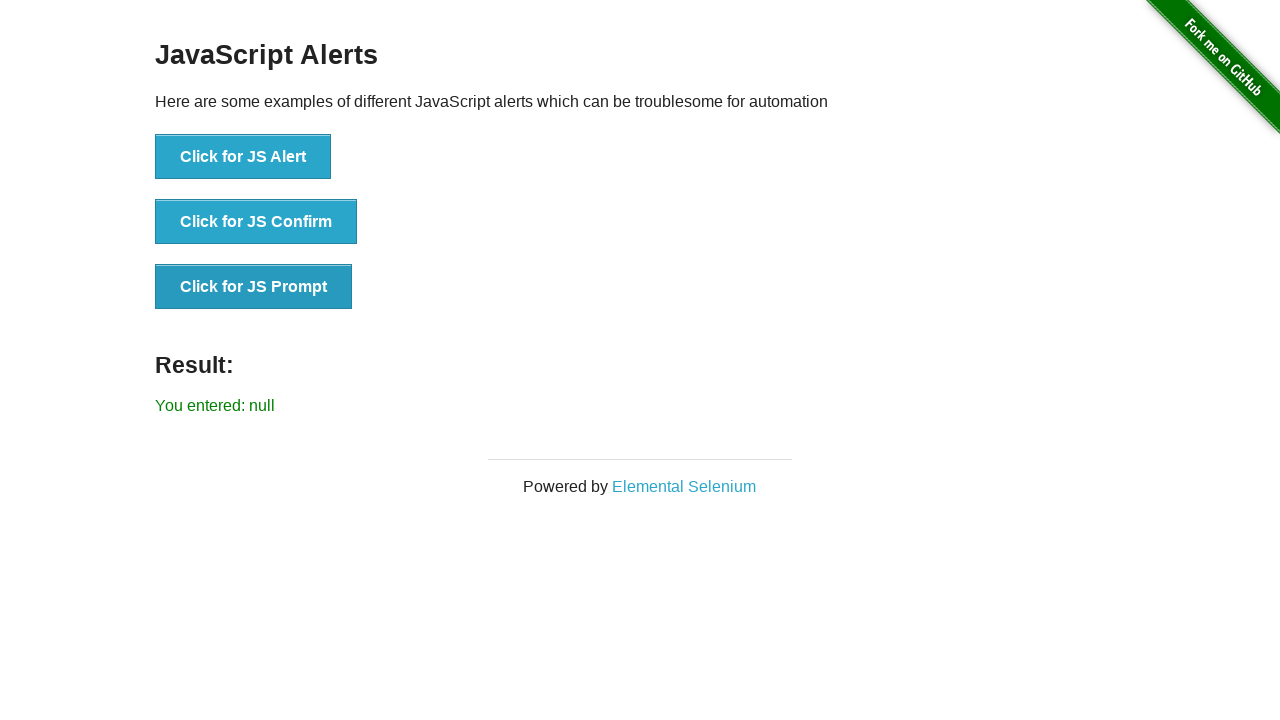

Result element loaded on page
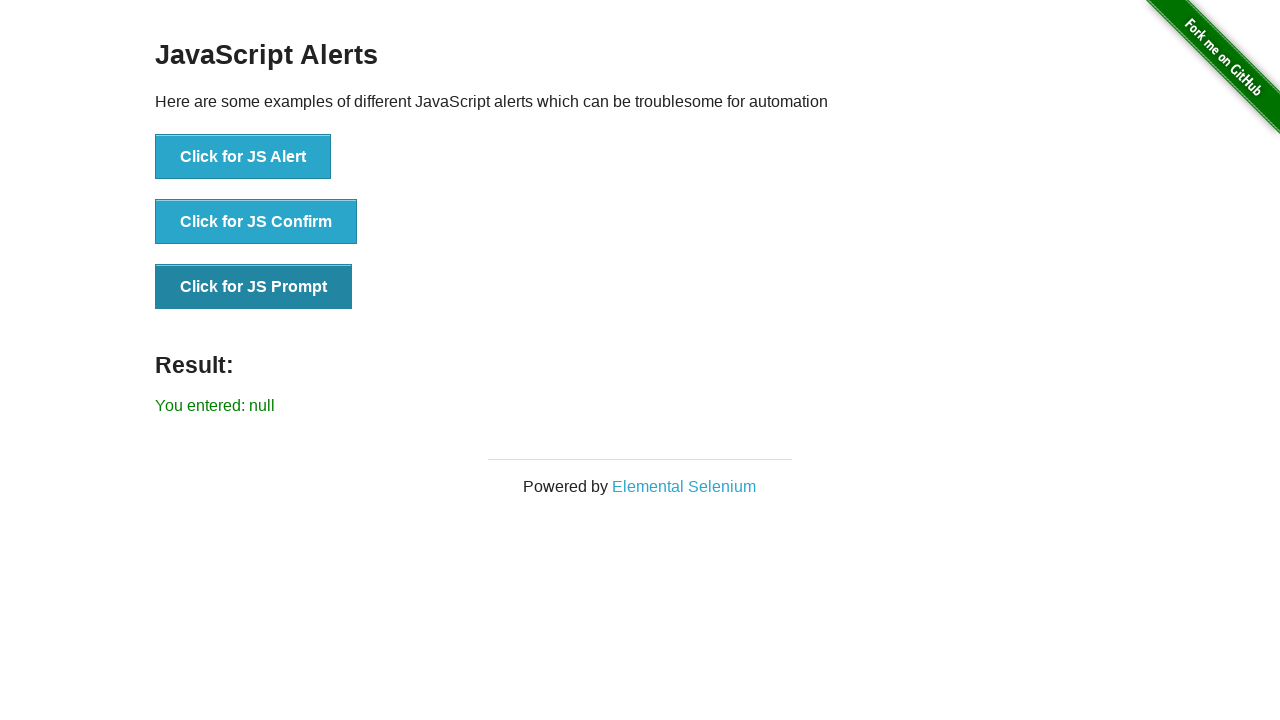

Retrieved result text: 'You entered: null'
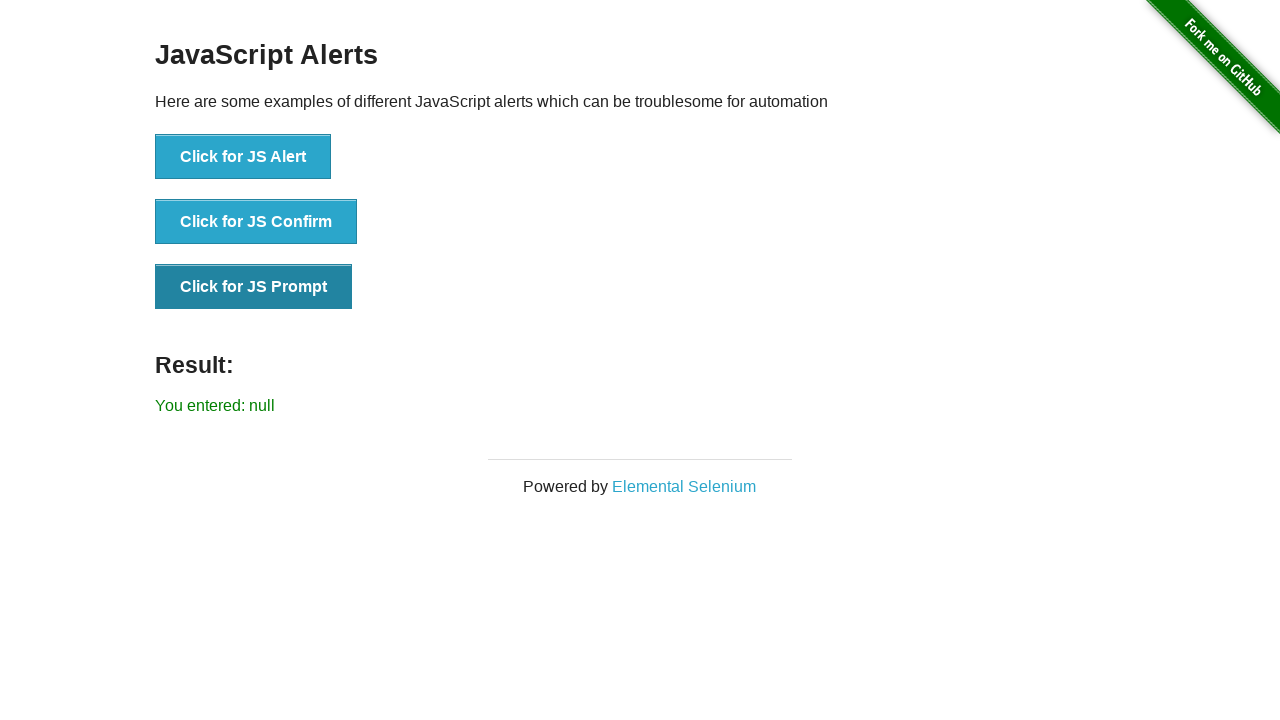

Verified result shows 'You entered: null' - Cancel button correctly dismissed prompt with null value
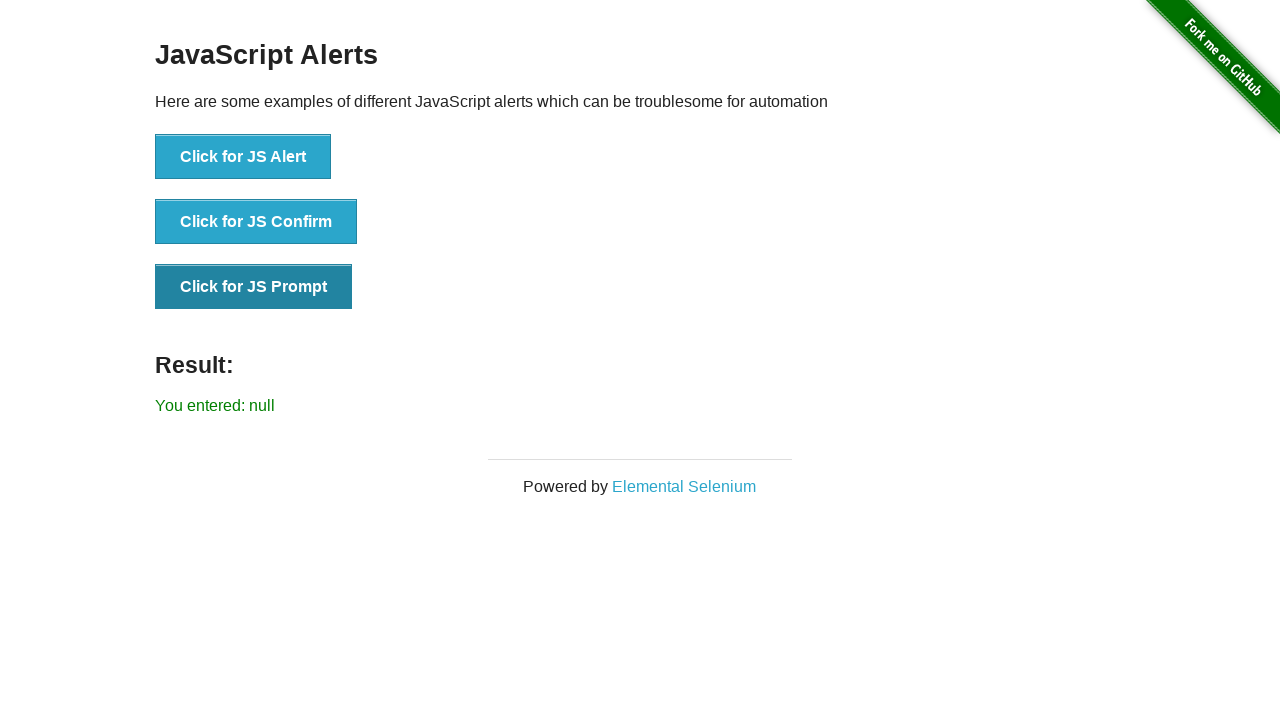

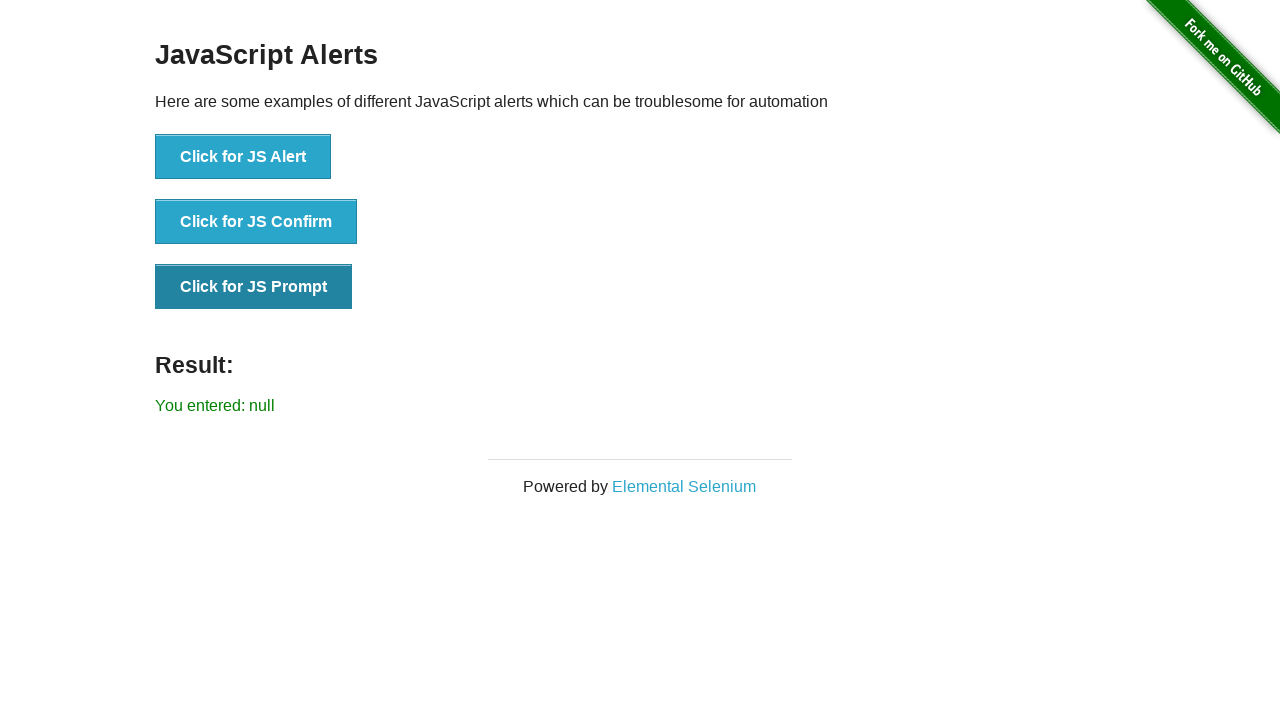